Tests dropdown menu functionality by clicking a dropdown button and then selecting the Flipkart option from the dropdown menu.

Starting URL: https://omayo.blogspot.com/

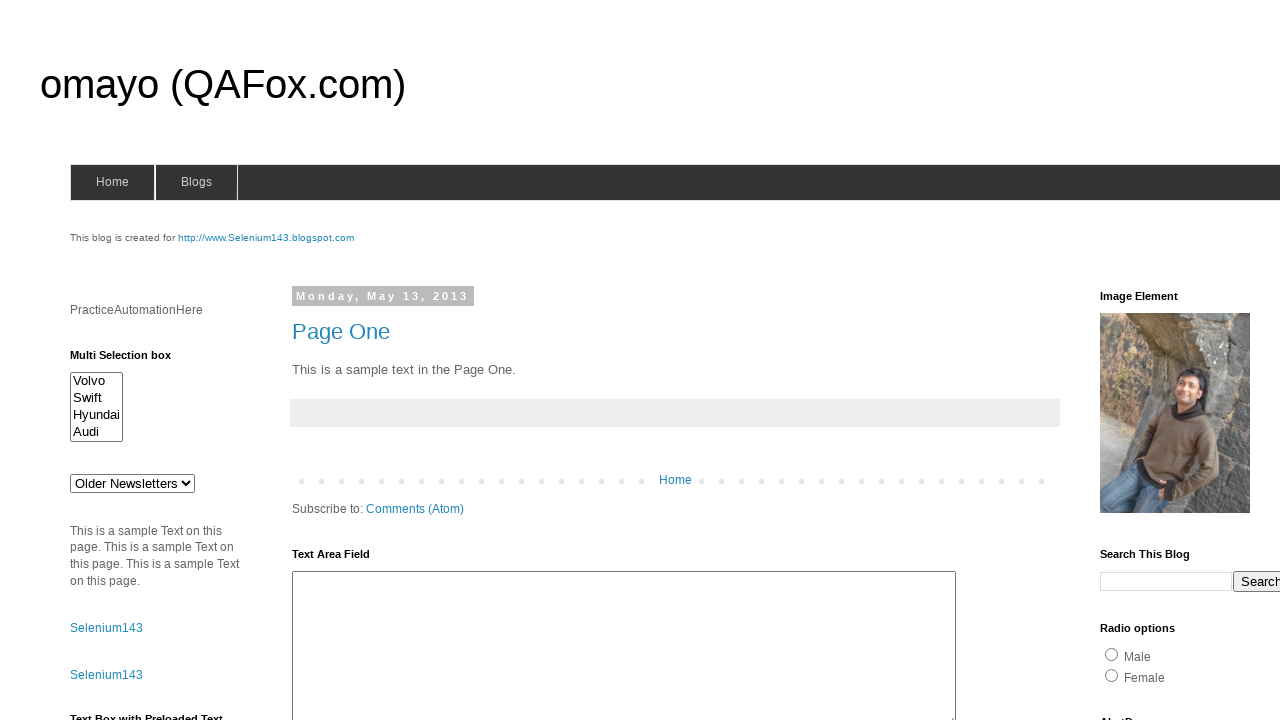

Clicked dropdown button to open menu at (1227, 360) on .dropbtn
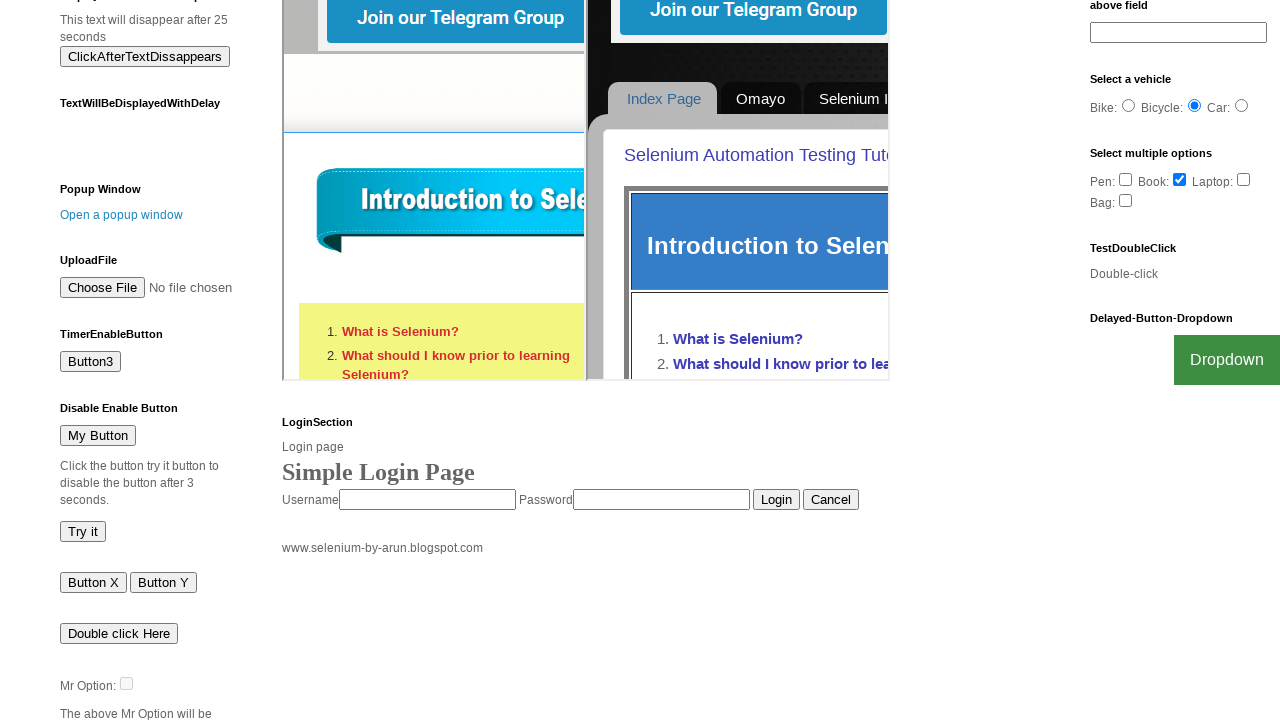

Dropdown options loaded and Flipkart link became visible
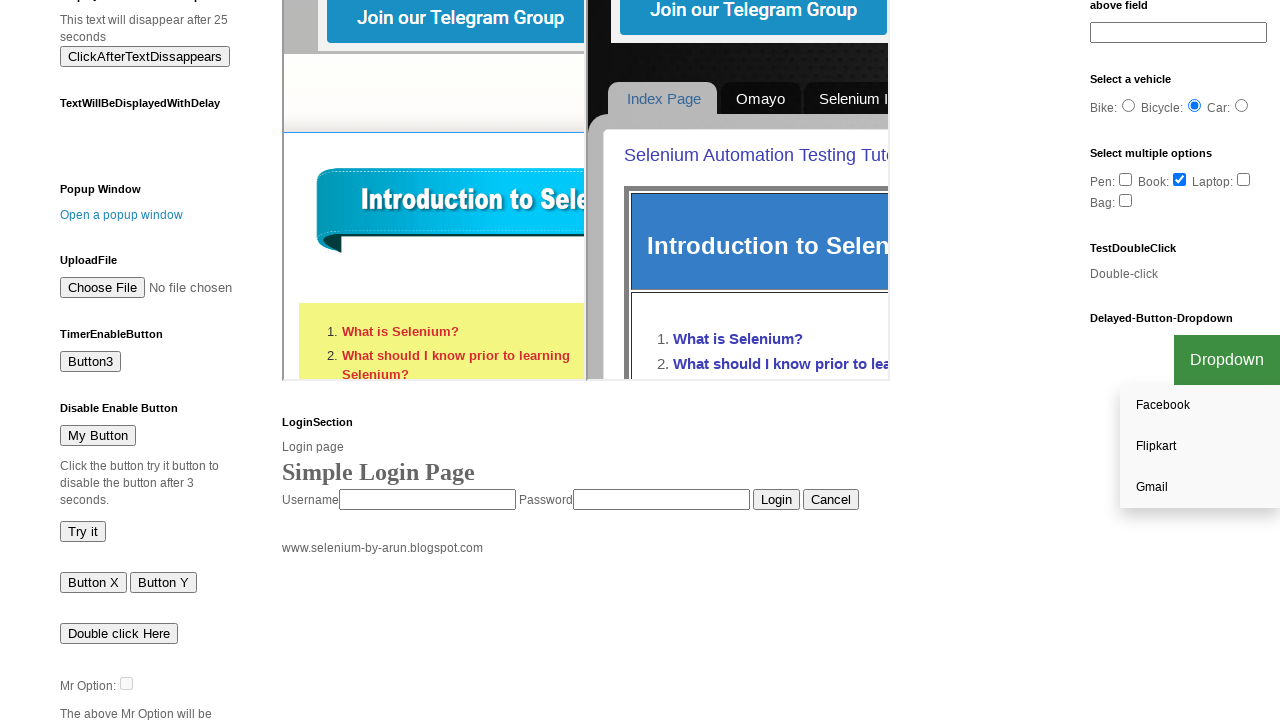

Clicked on Flipkart option from dropdown menu at (1200, 447) on a:text('Flipkart')
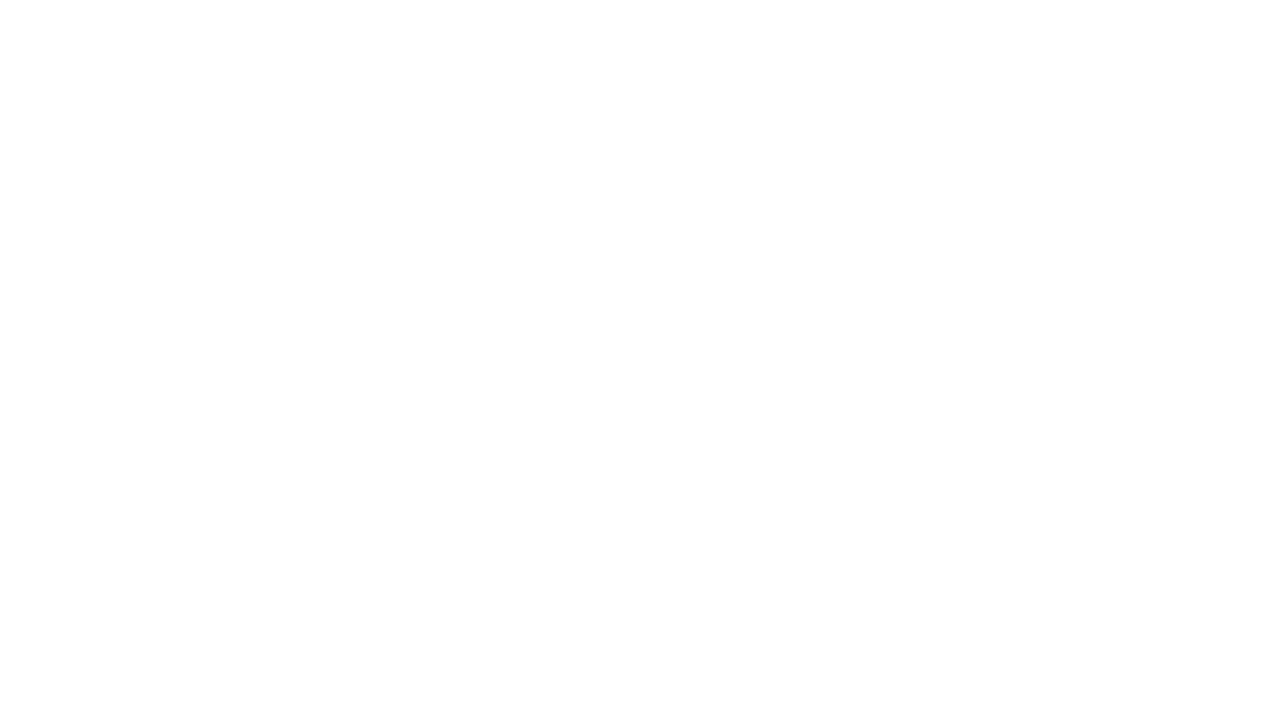

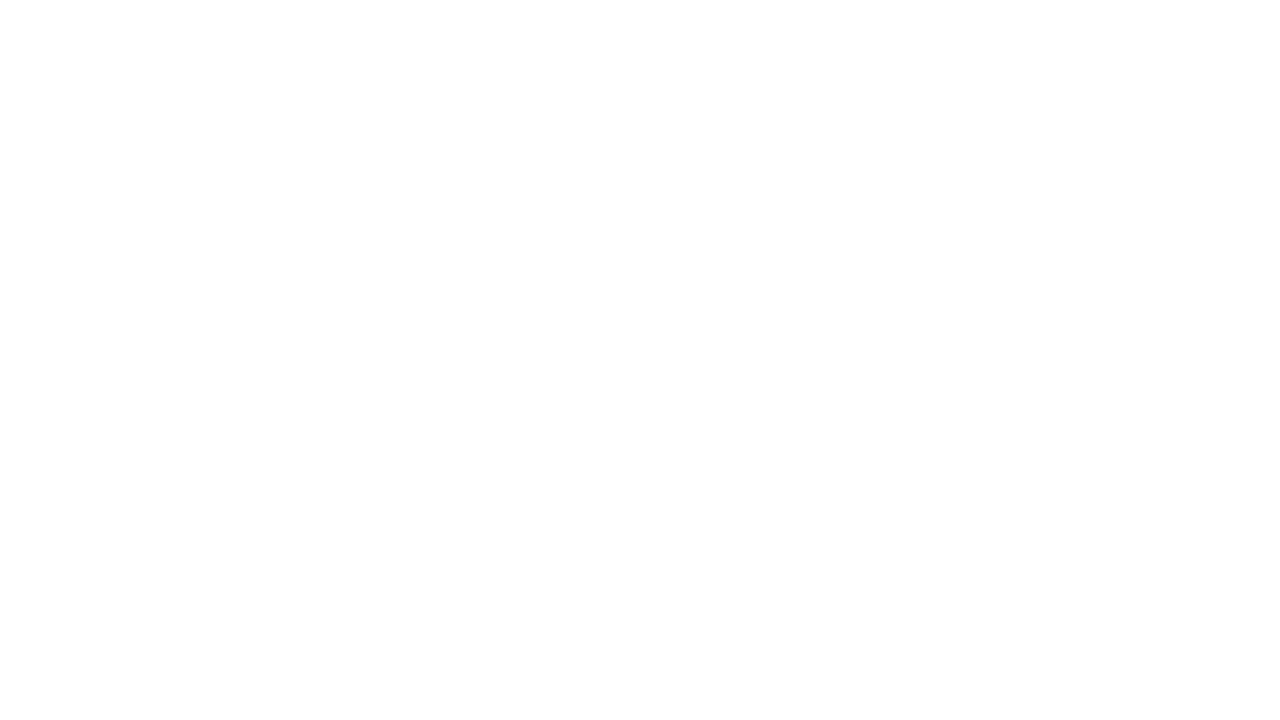